Tests navigation to Blog page by clicking the Blog link and verifying the page title

Starting URL: https://www.phptravels.net/

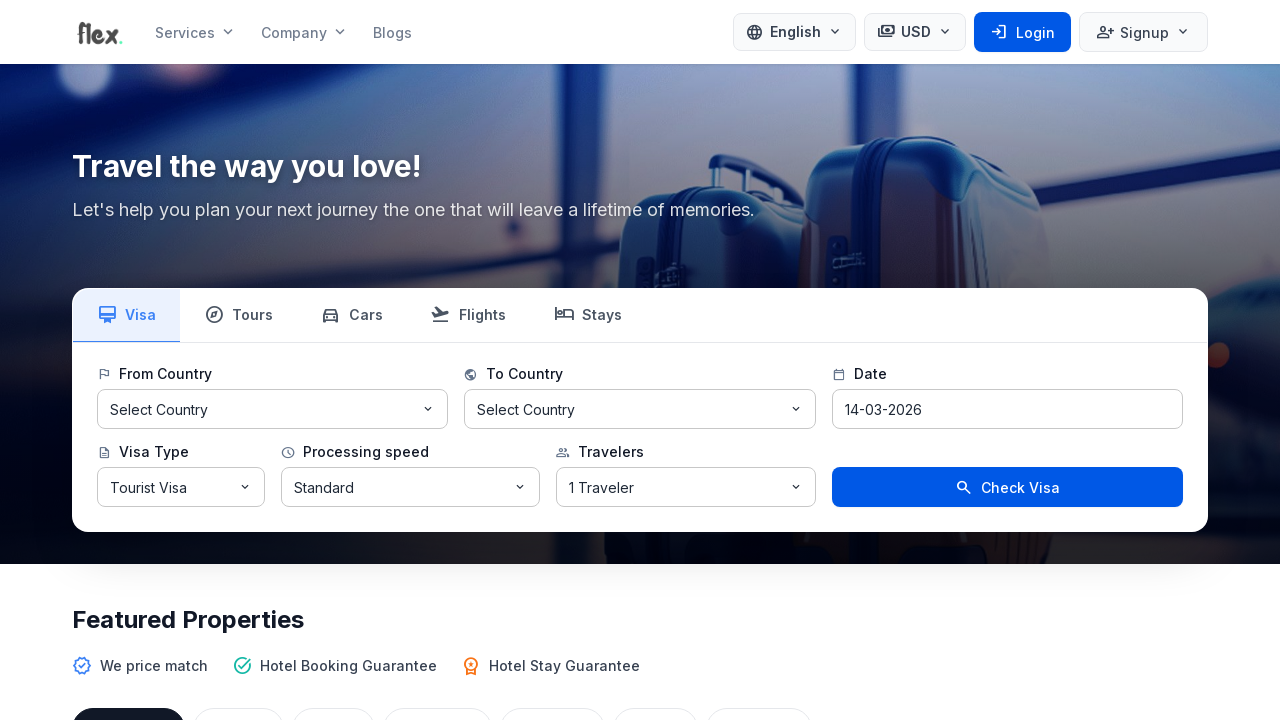

Clicked on Blog navigation link at (392, 32) on text=Blog
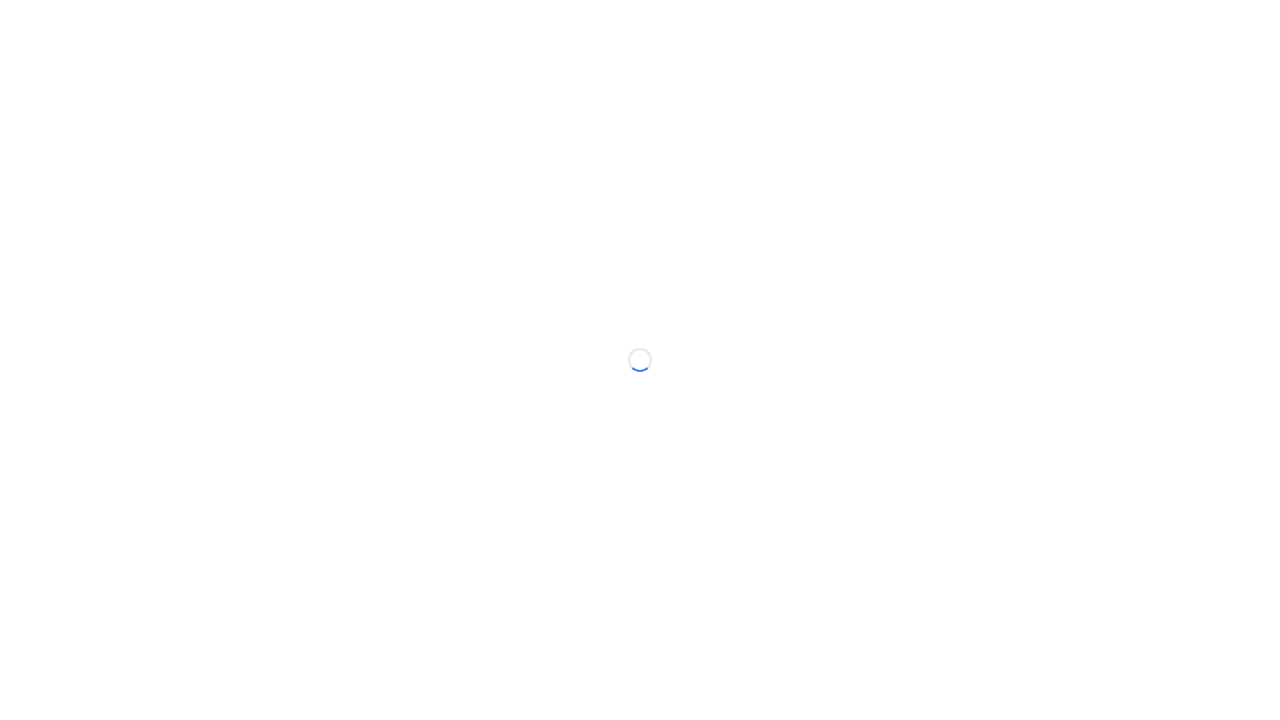

Blog page DOM content loaded
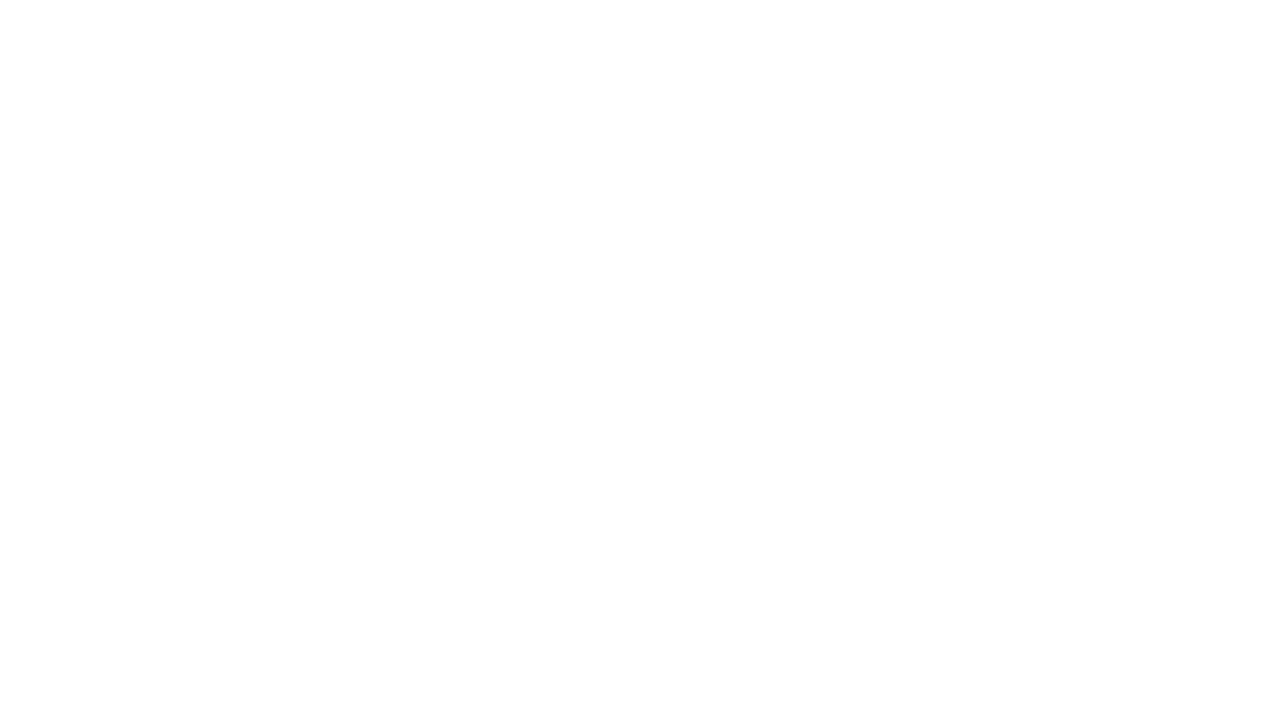

Verified page title contains 'Blog'
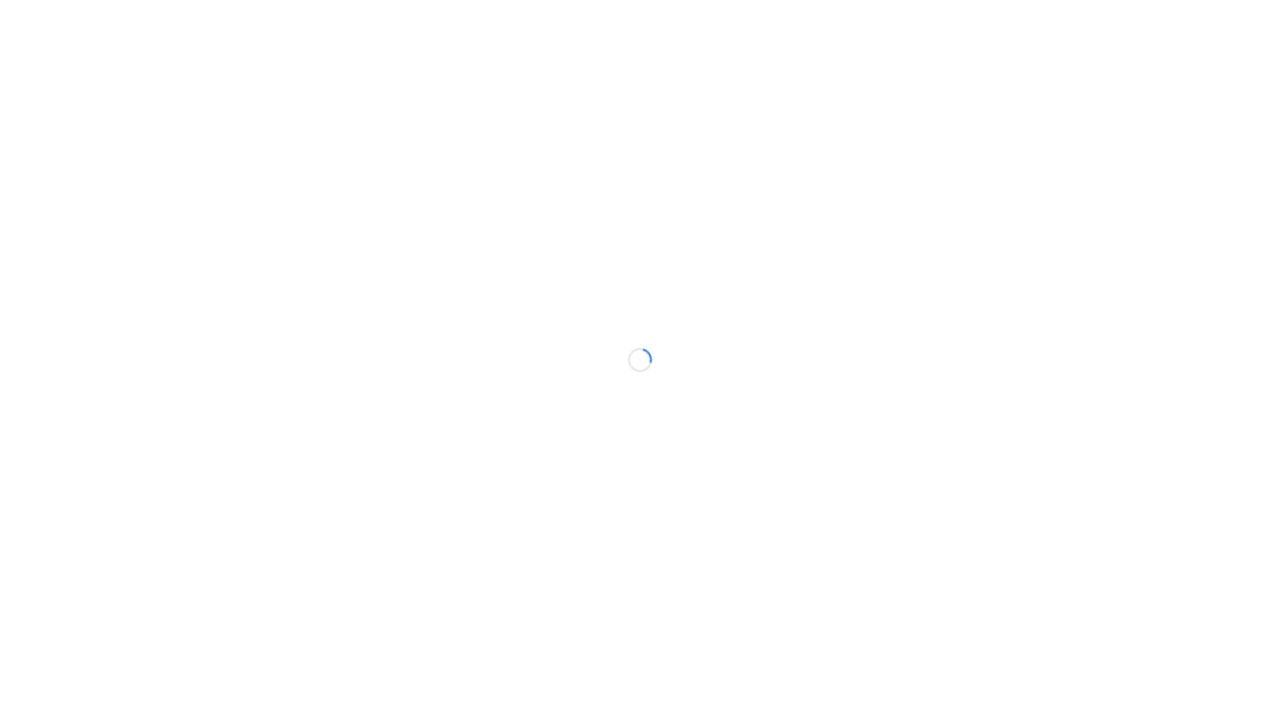

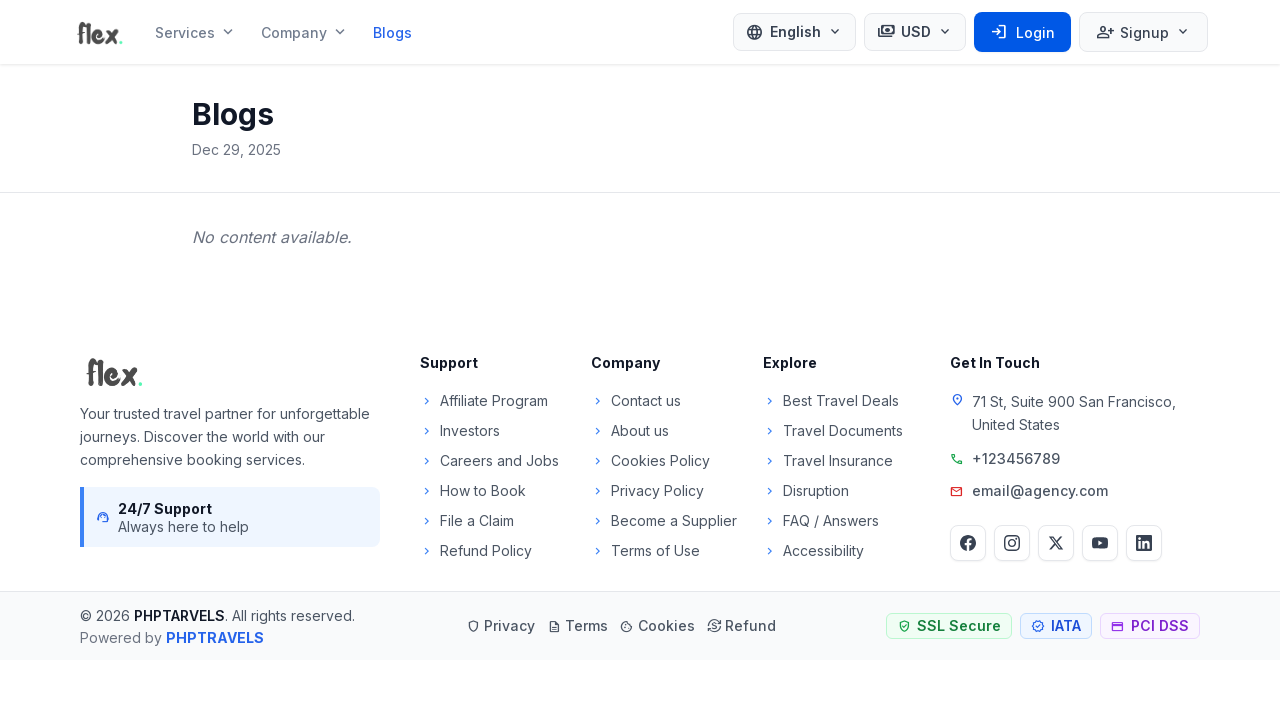